Navigates to an inputs page, clicks the home navigation link, and verifies the page title changes to "Practice"

Starting URL: https://practice.cydeo.com/inputs

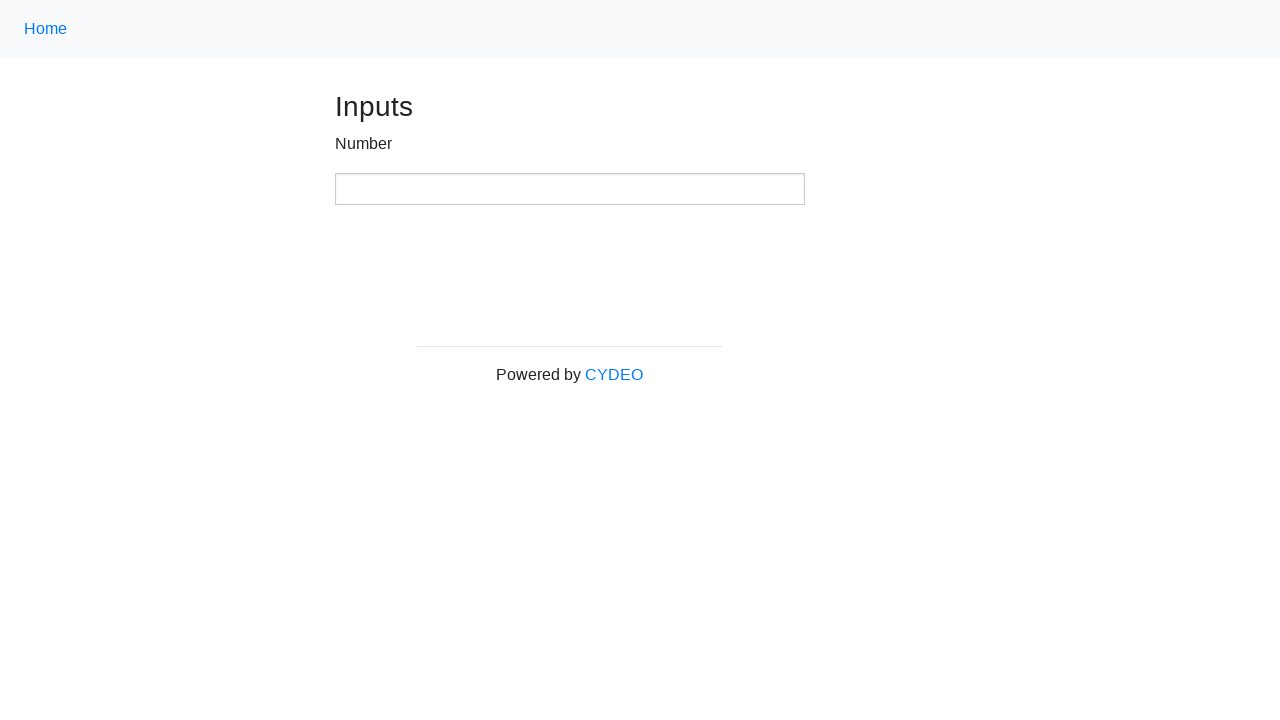

Clicked home navigation link at (46, 29) on .nav-link
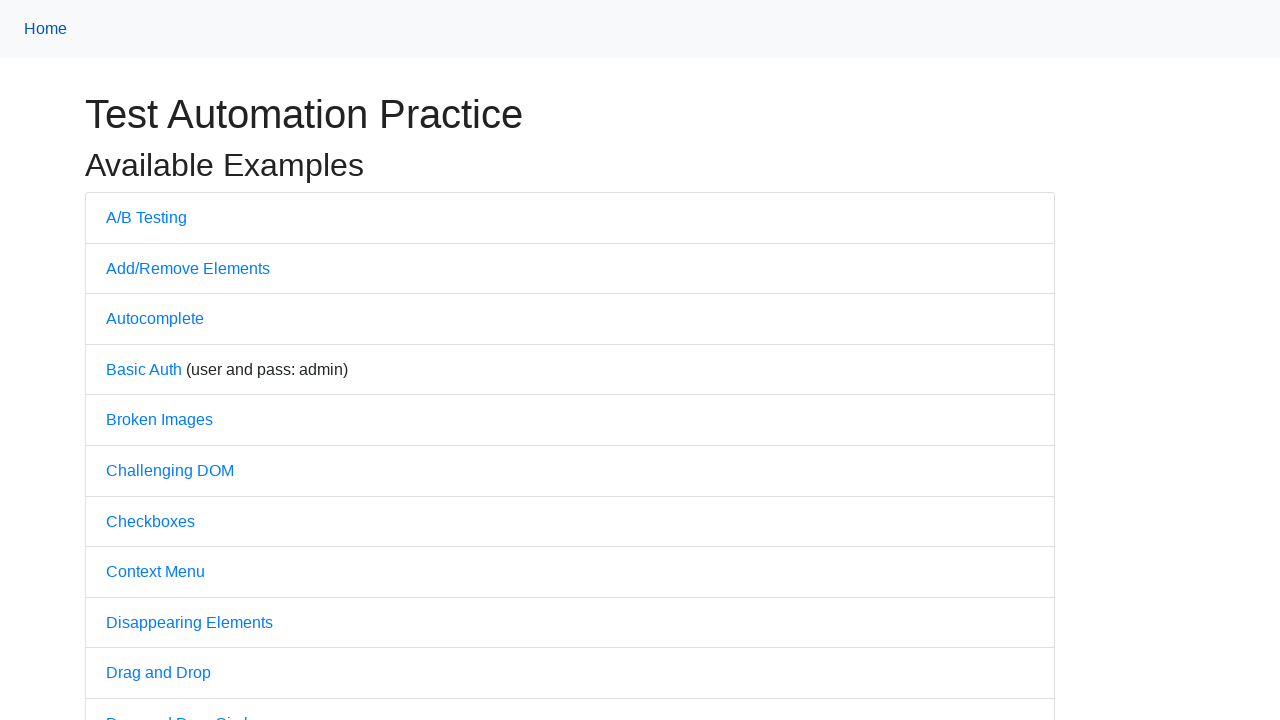

Navigation completed and page loaded
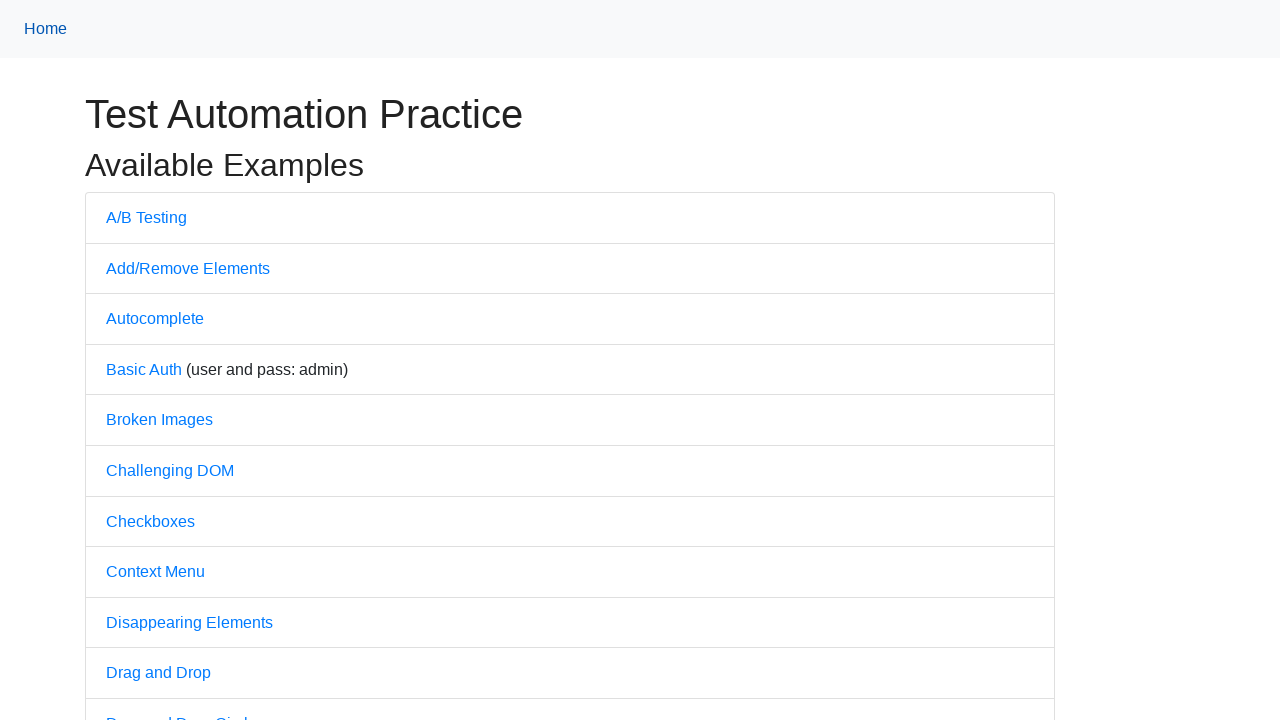

Verified page title changed to 'Practice'
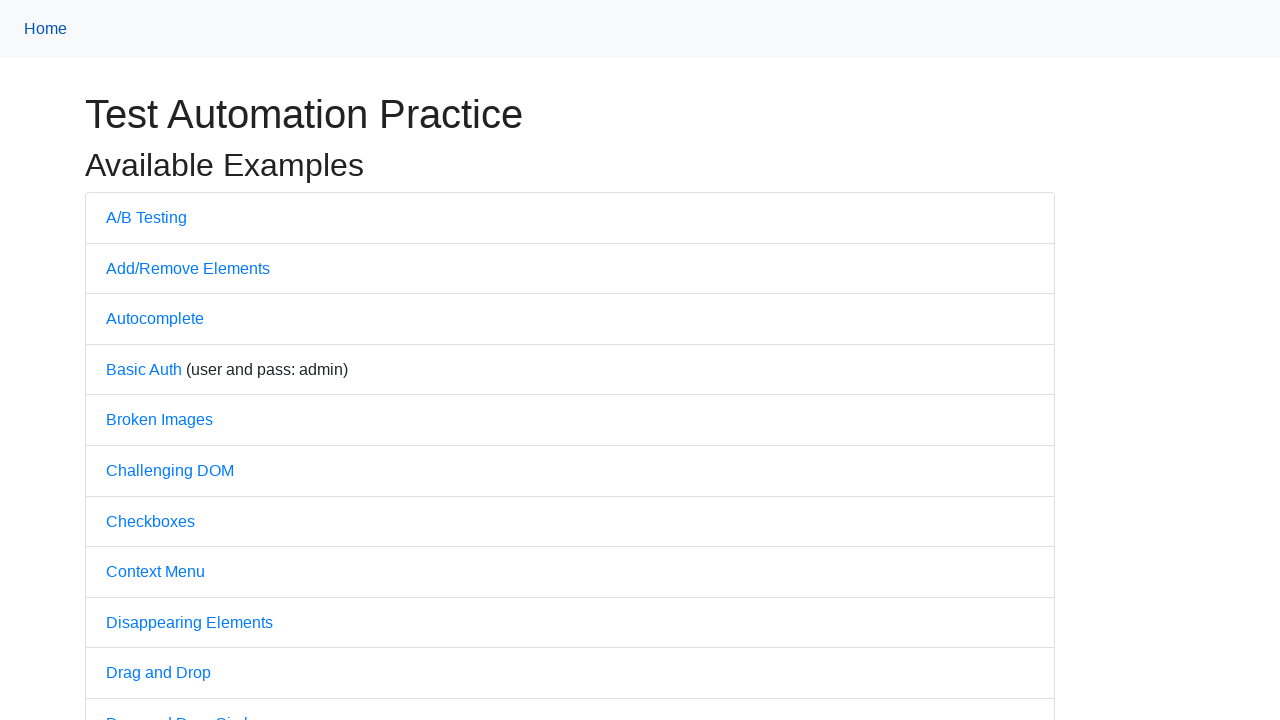

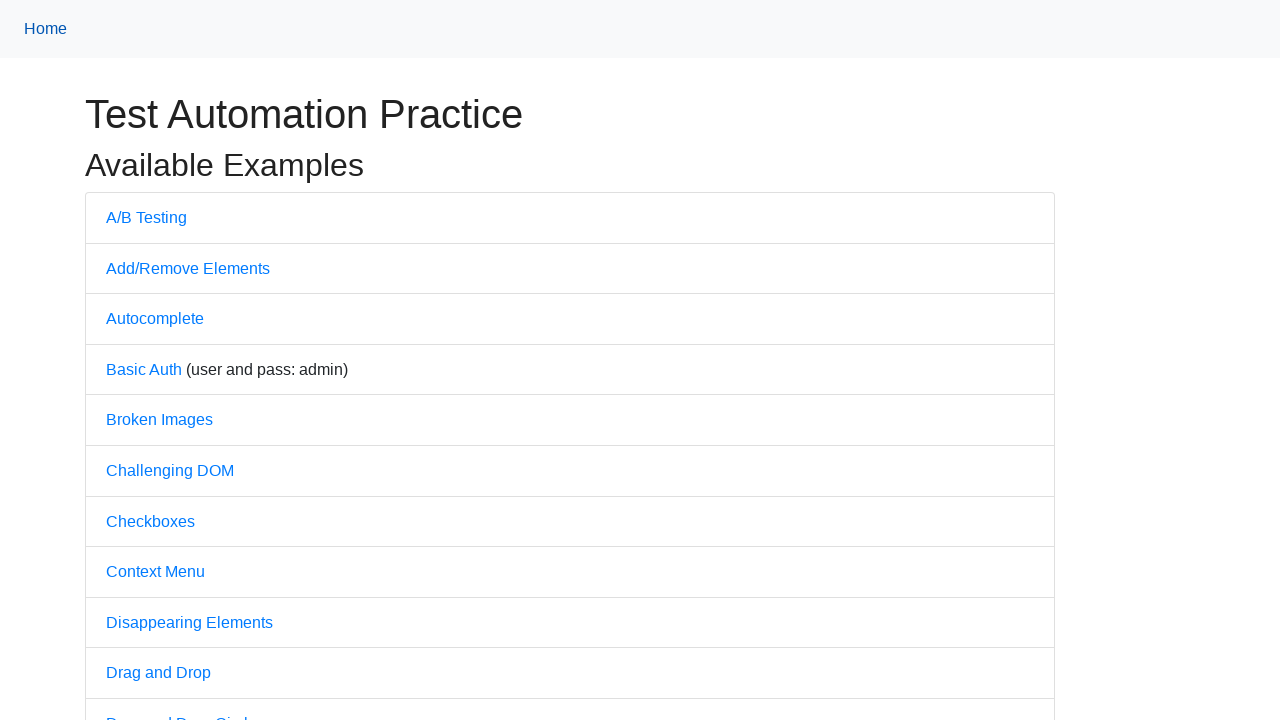